Tests the home page arrivals functionality by navigating through Shop and Home menus, and verifying the number of arrival items displayed

Starting URL: http://practice.automationtesting.in/

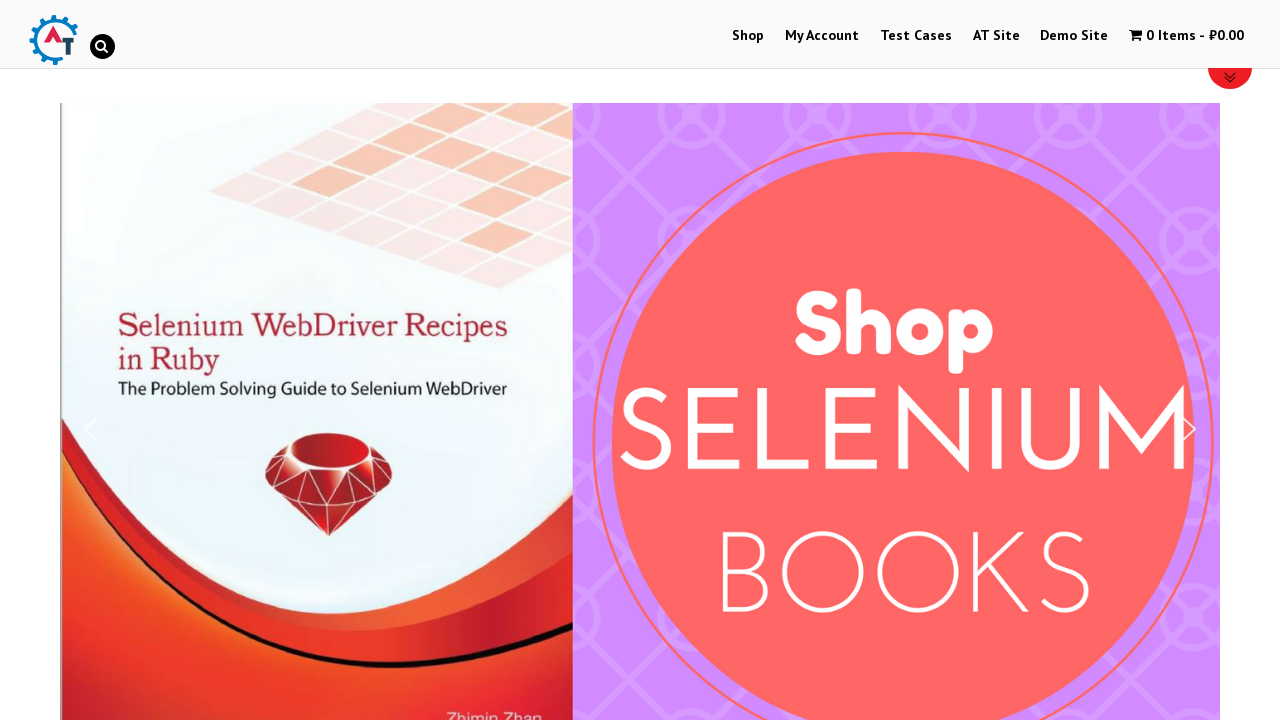

Clicked on Shop menu at (748, 36) on xpath=//*[@id='menu-item-40']
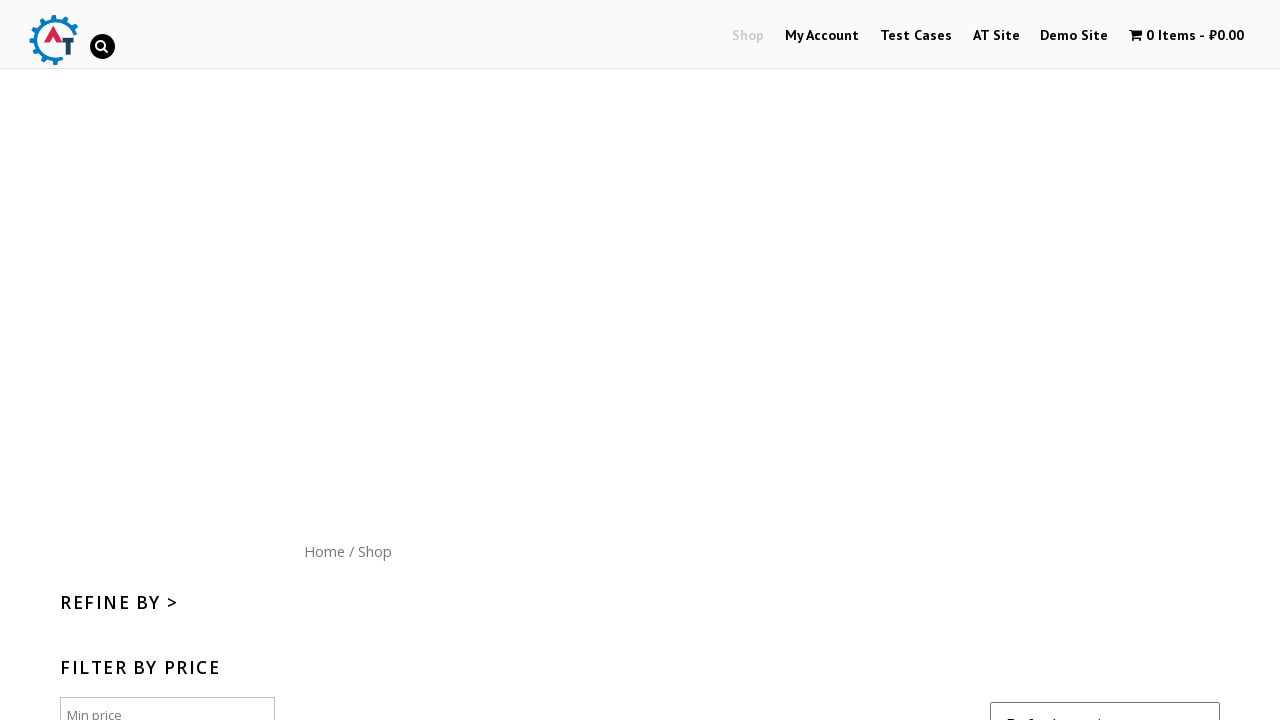

Clicked on Home menu button at (324, 551) on xpath=//*[text()='Home']
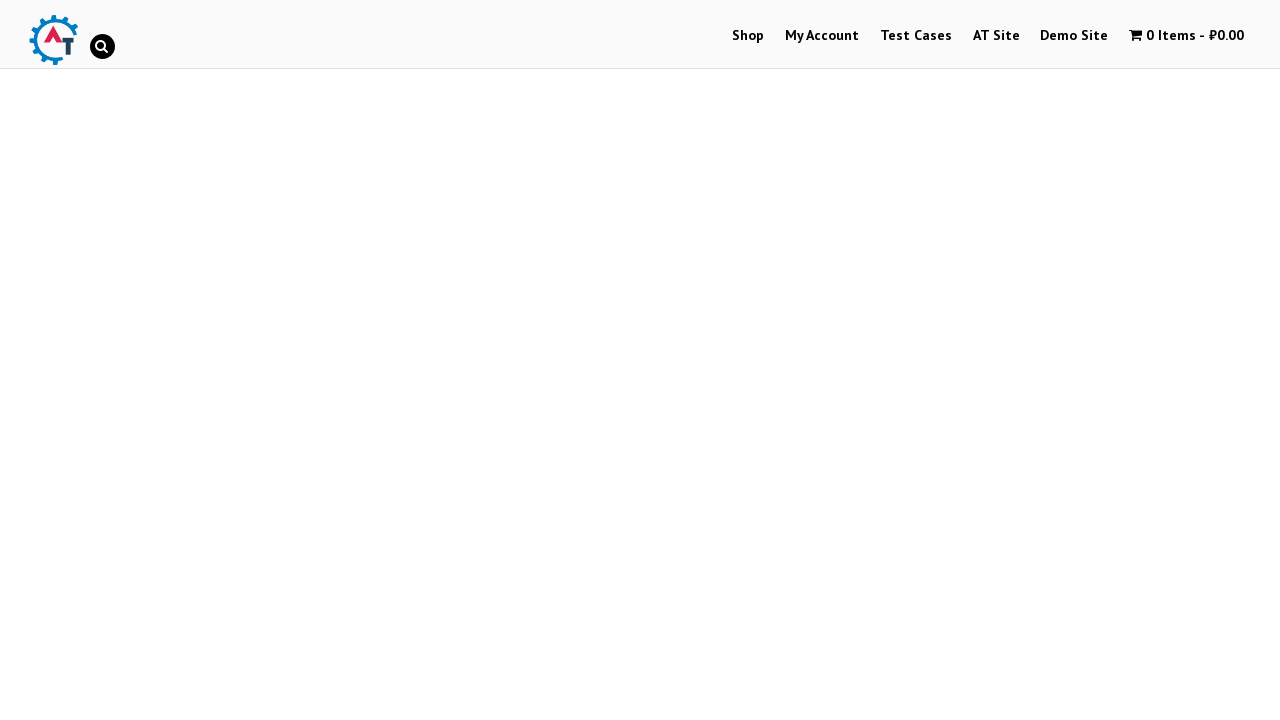

Verified arrival items loaded by waiting for product links
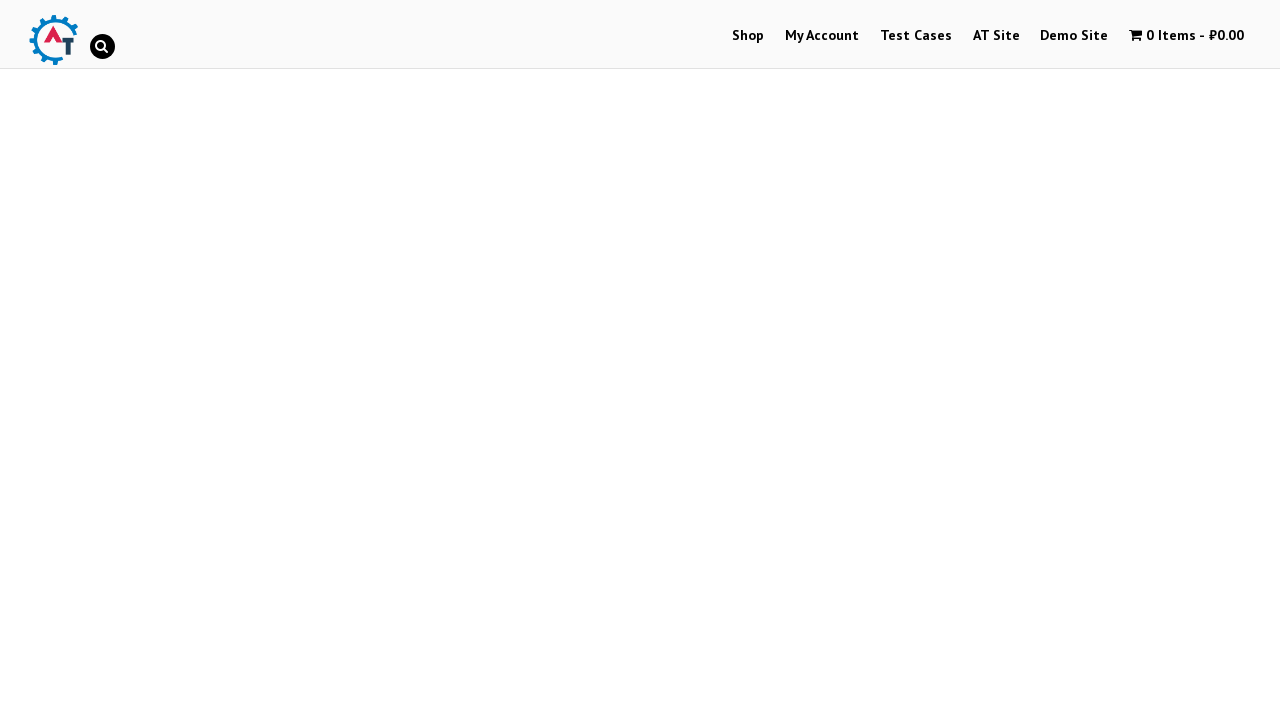

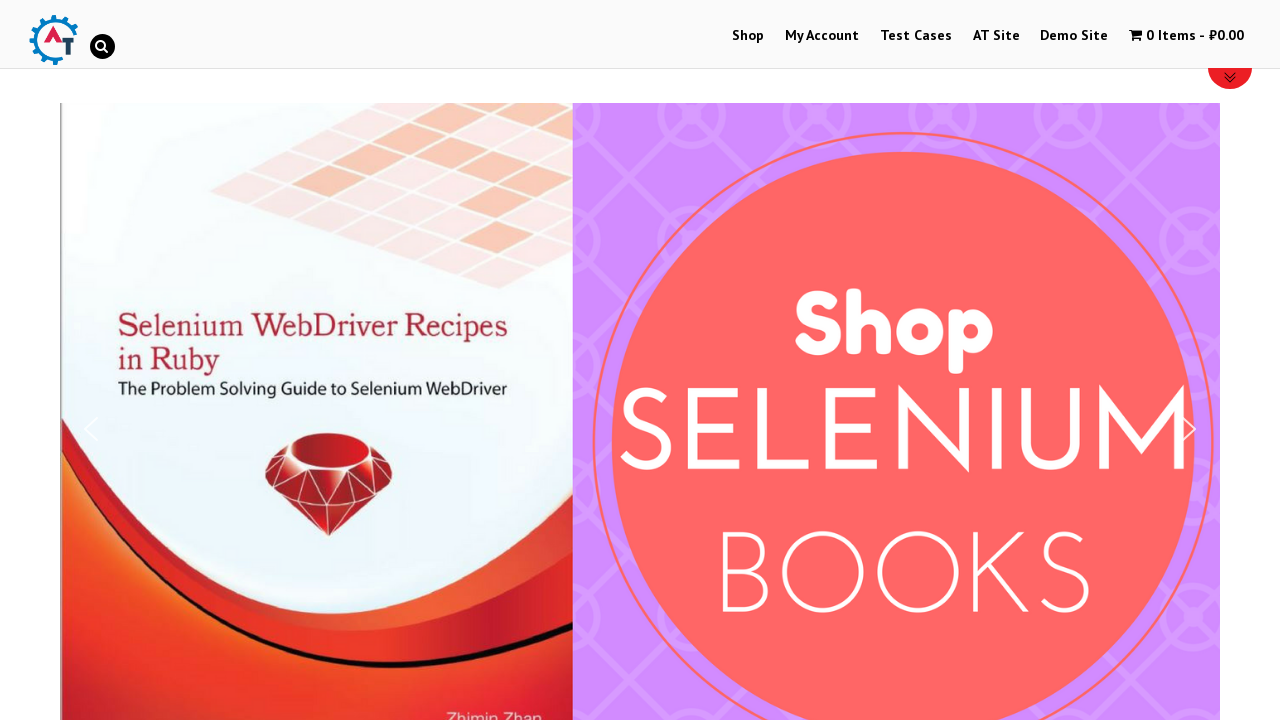